Tests a multi-select dropdown by verifying it supports multiple selections and then selecting all available options one by one.

Starting URL: https://www.syntaxprojects.com/basic-select-dropdown-demo.php

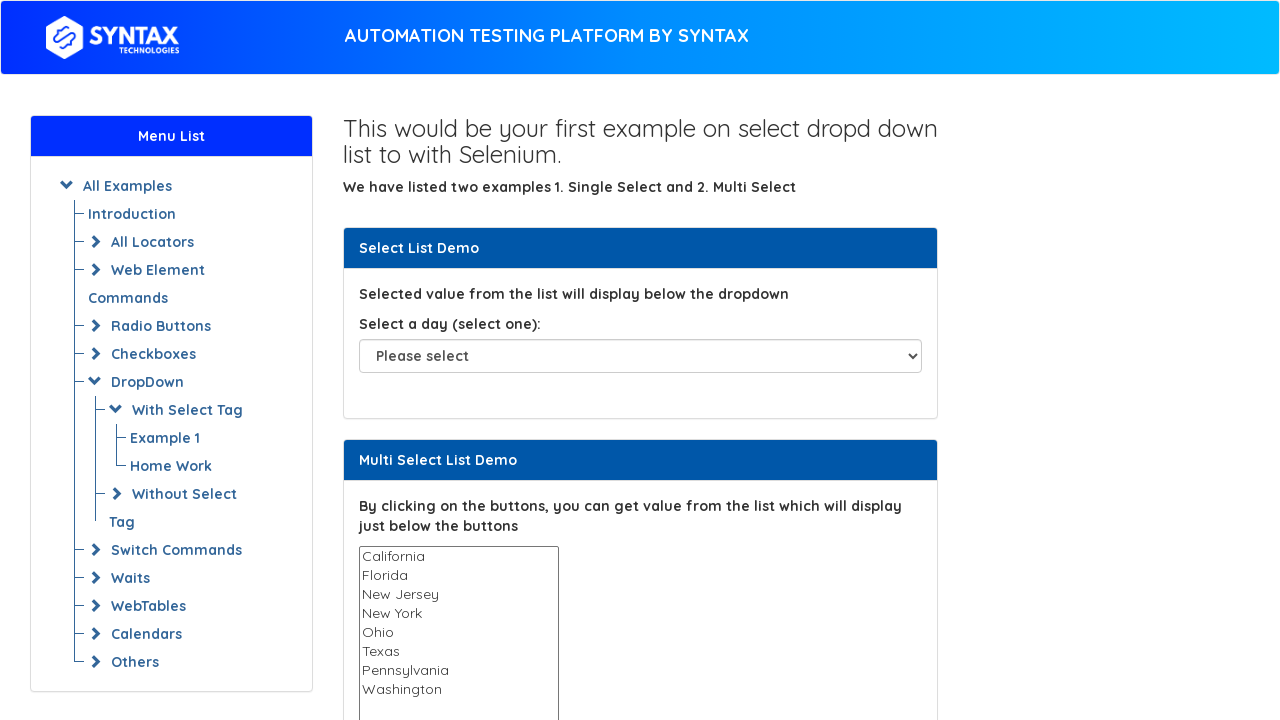

Located the multi-select dropdown element
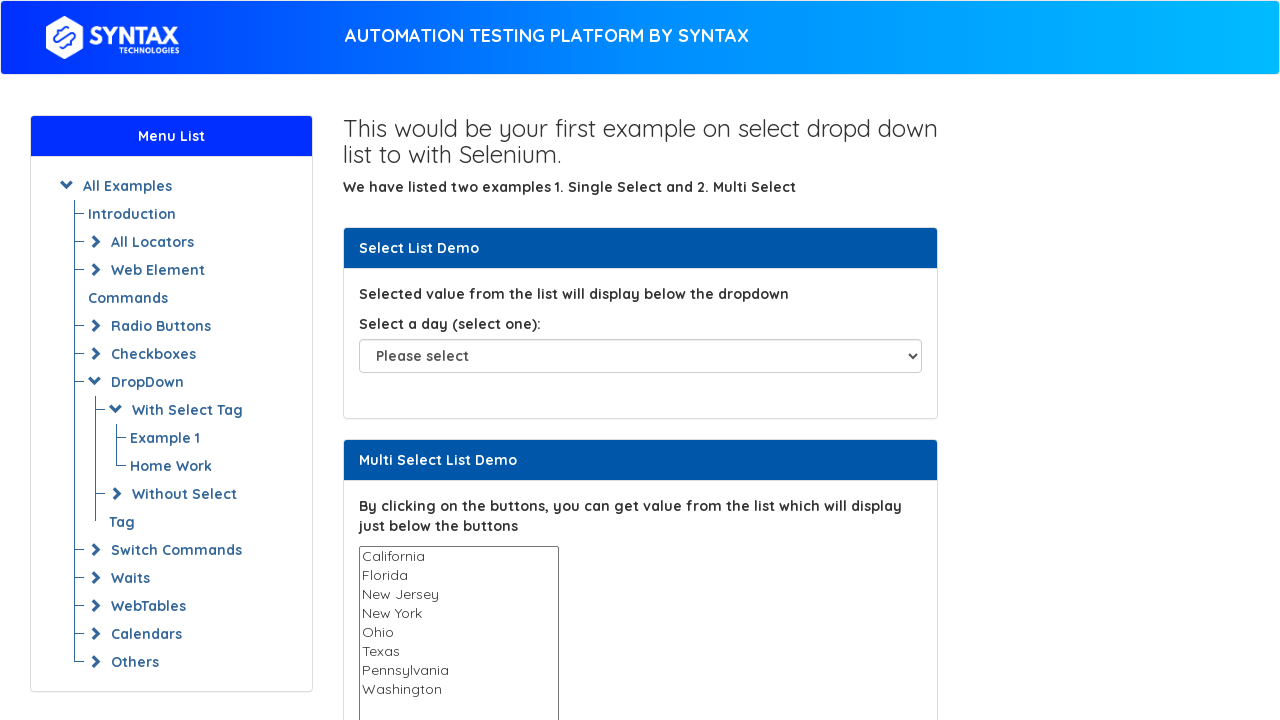

Multi-select dropdown is now visible
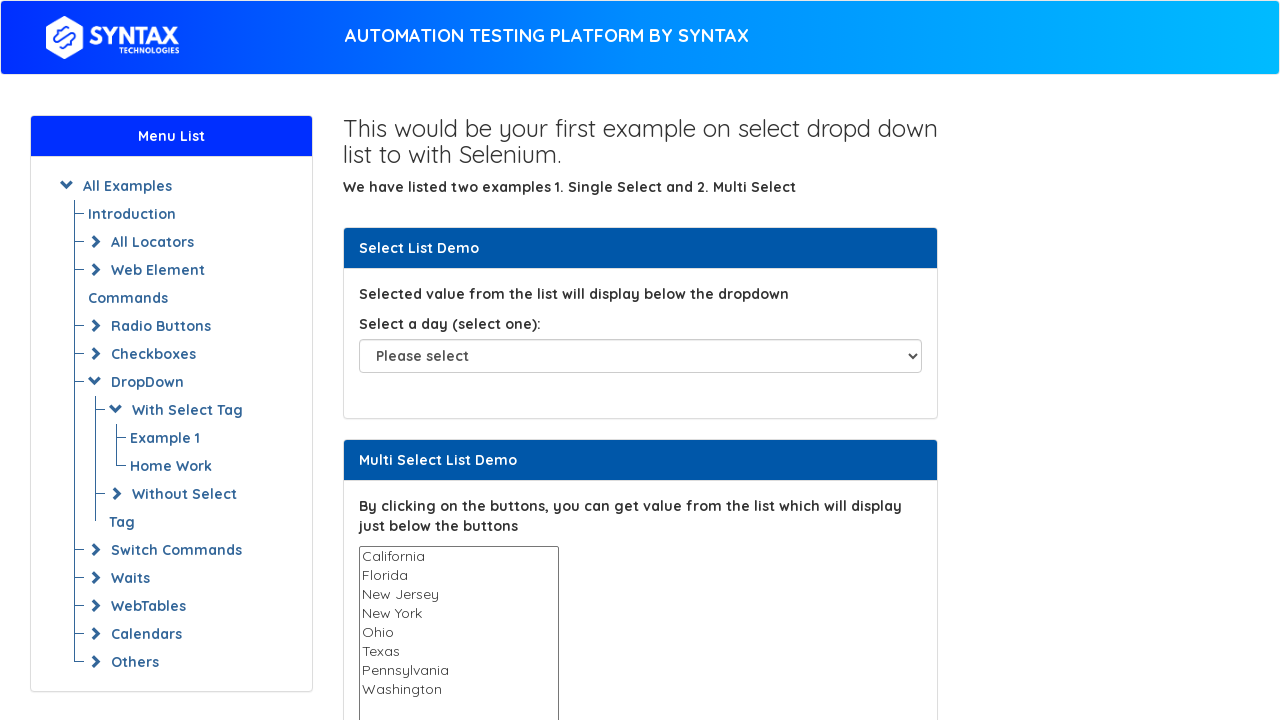

Retrieved all available options from the multi-select dropdown
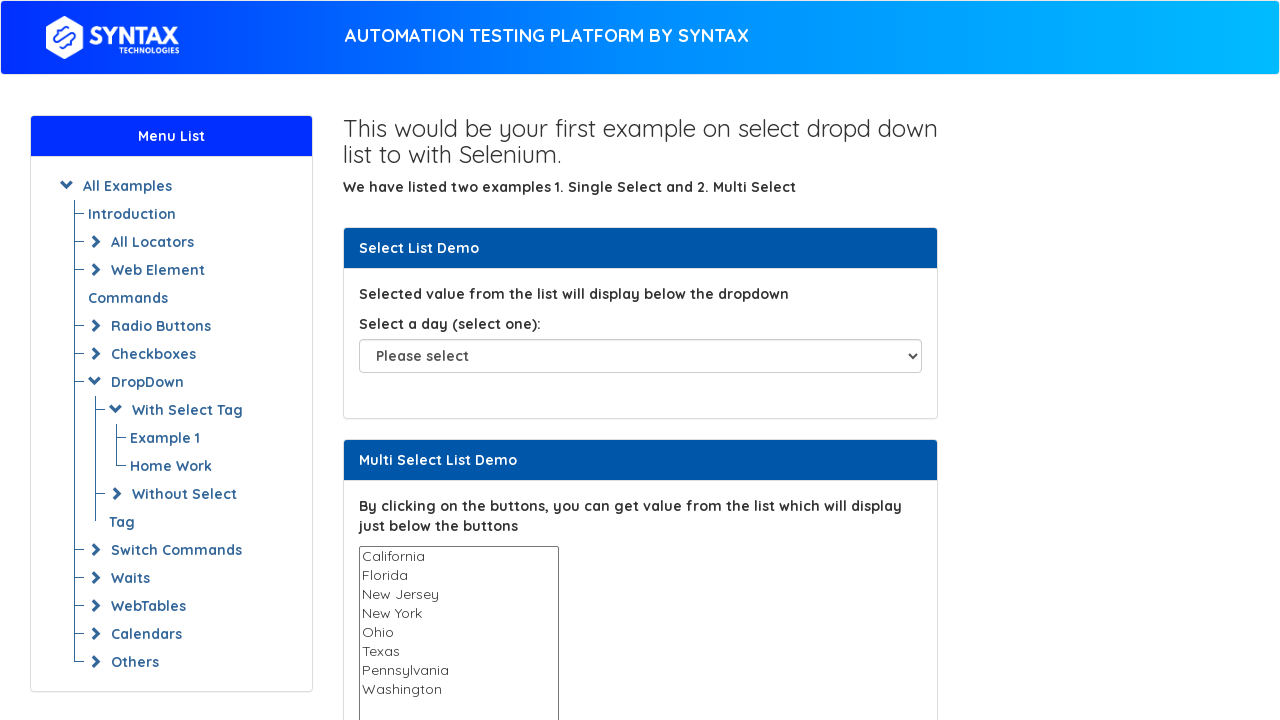

Selected option 'California' from the multi-select dropdown on #multi-select
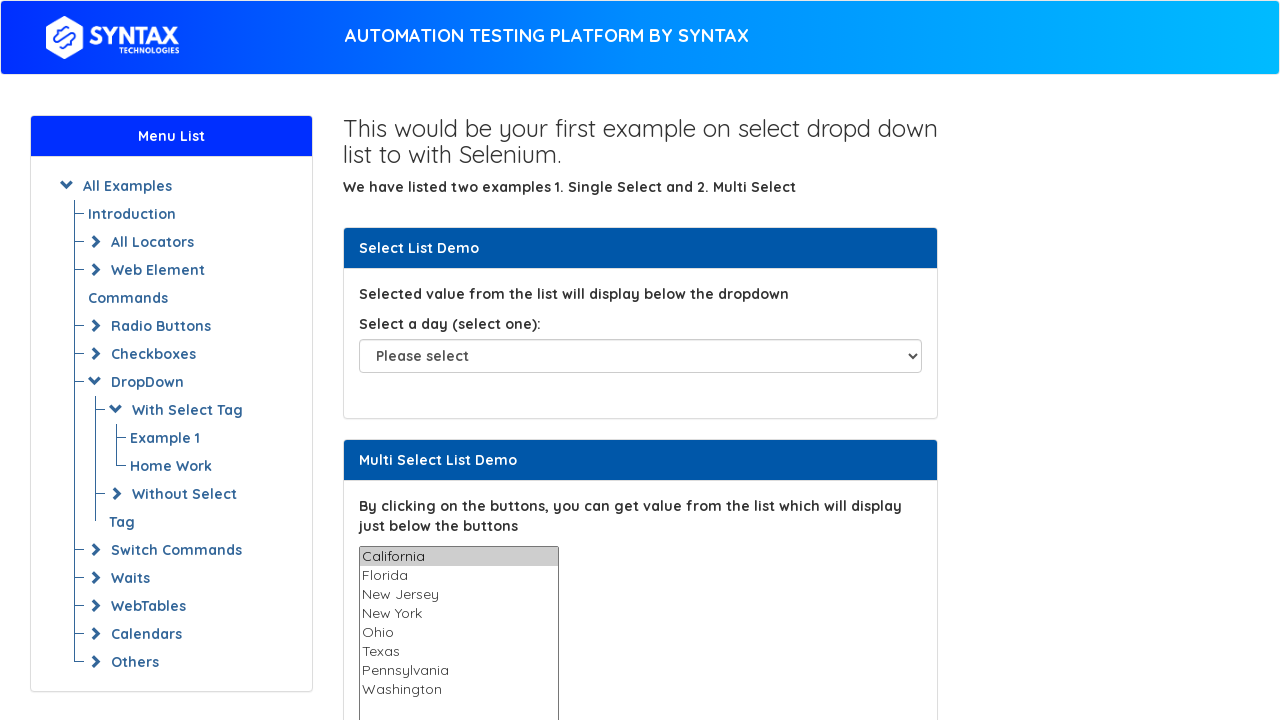

Waited 500ms after selecting 'California'
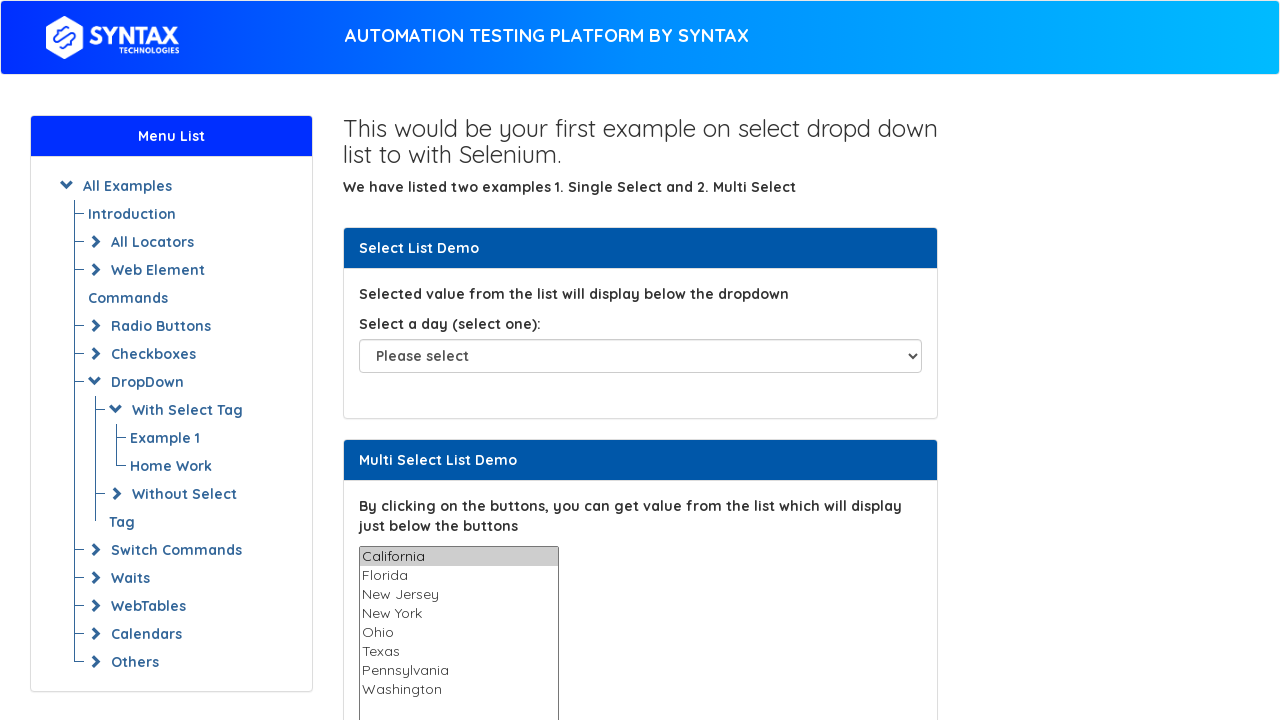

Selected option 'Florida' from the multi-select dropdown on #multi-select
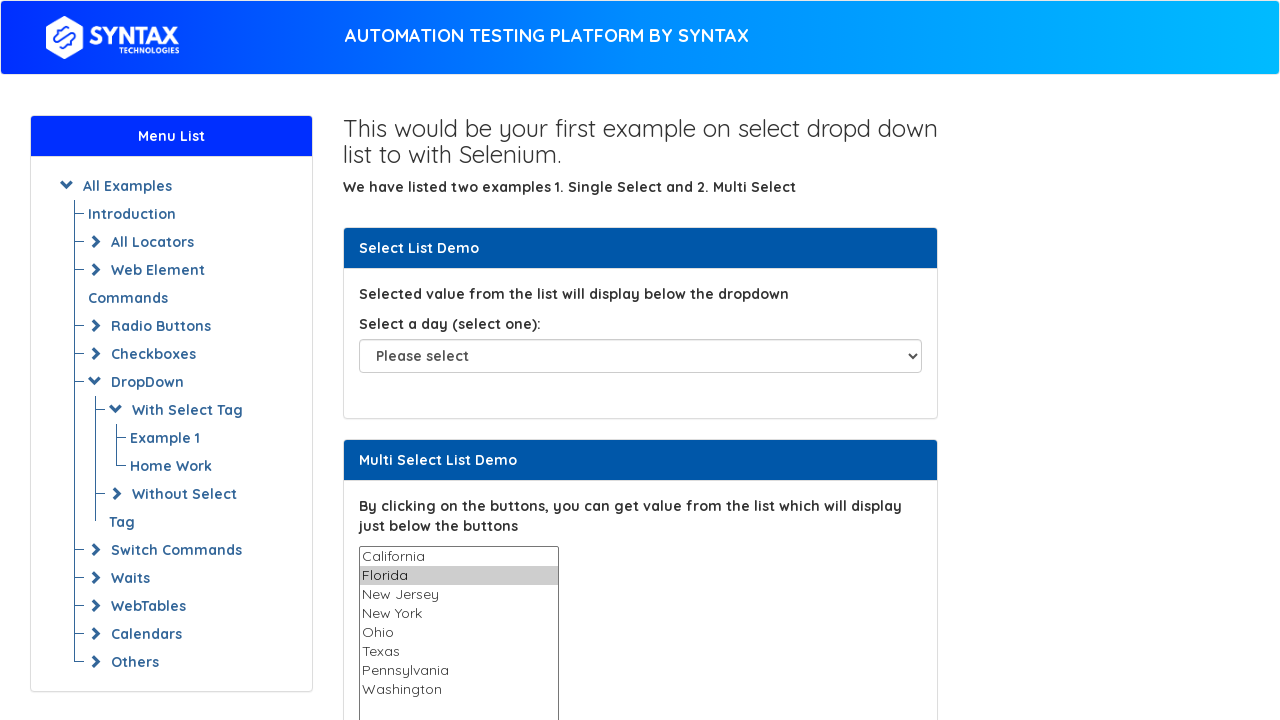

Waited 500ms after selecting 'Florida'
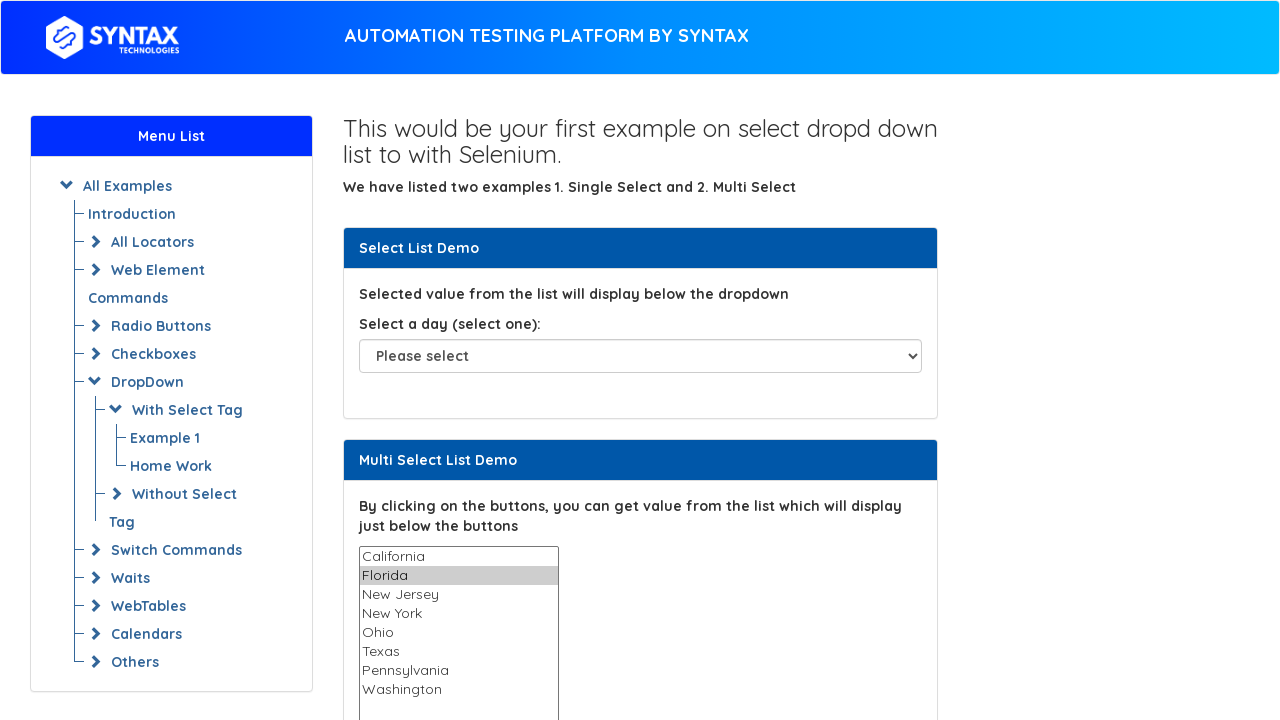

Selected option 'New Jersey' from the multi-select dropdown on #multi-select
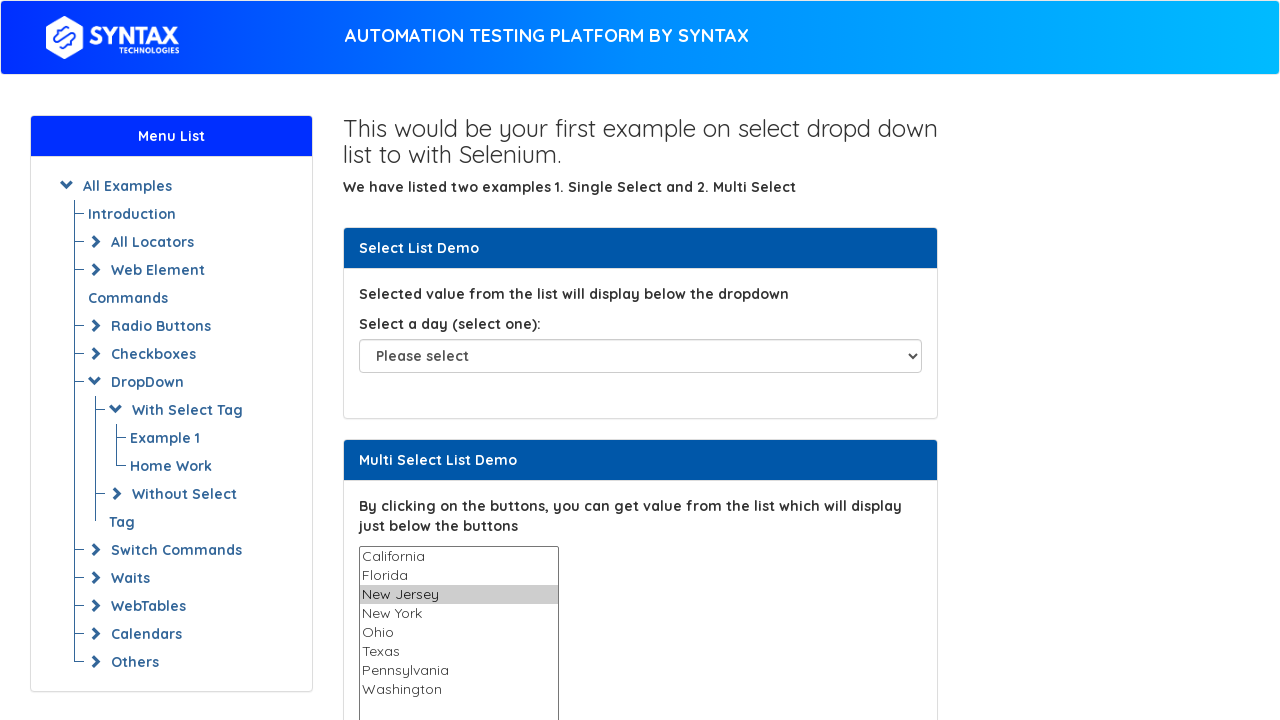

Waited 500ms after selecting 'New Jersey'
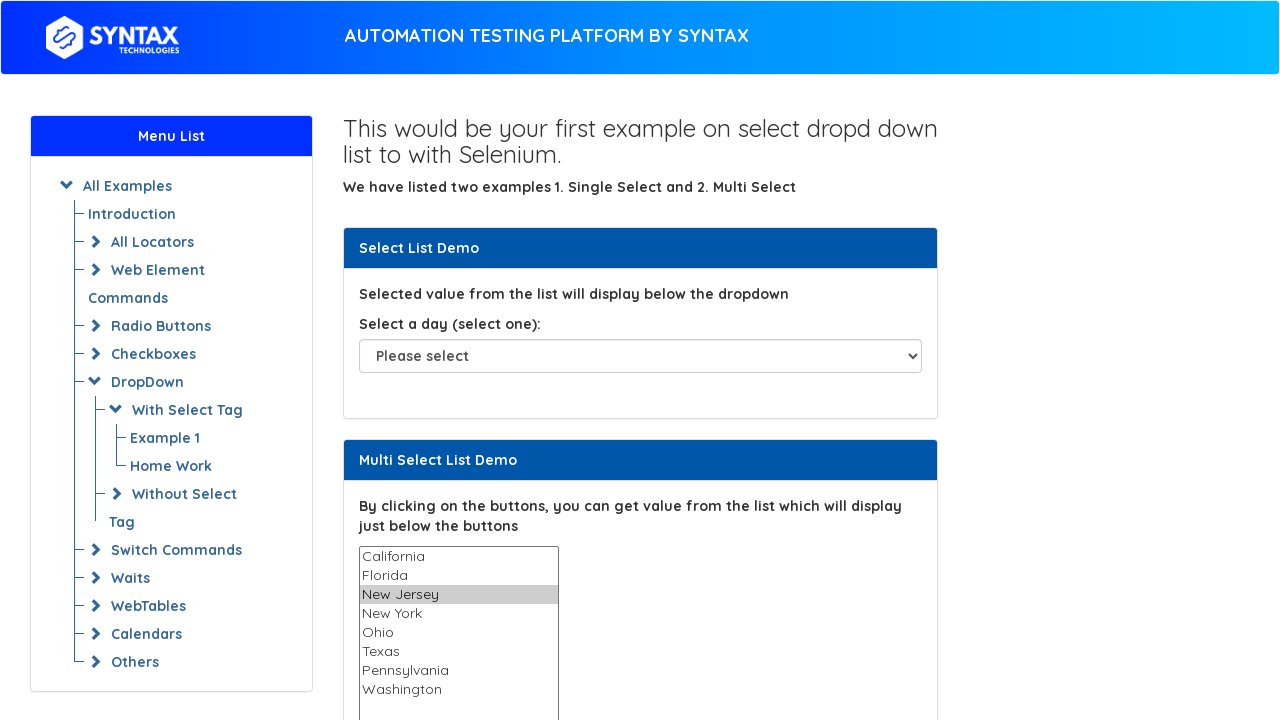

Selected option 'New York' from the multi-select dropdown on #multi-select
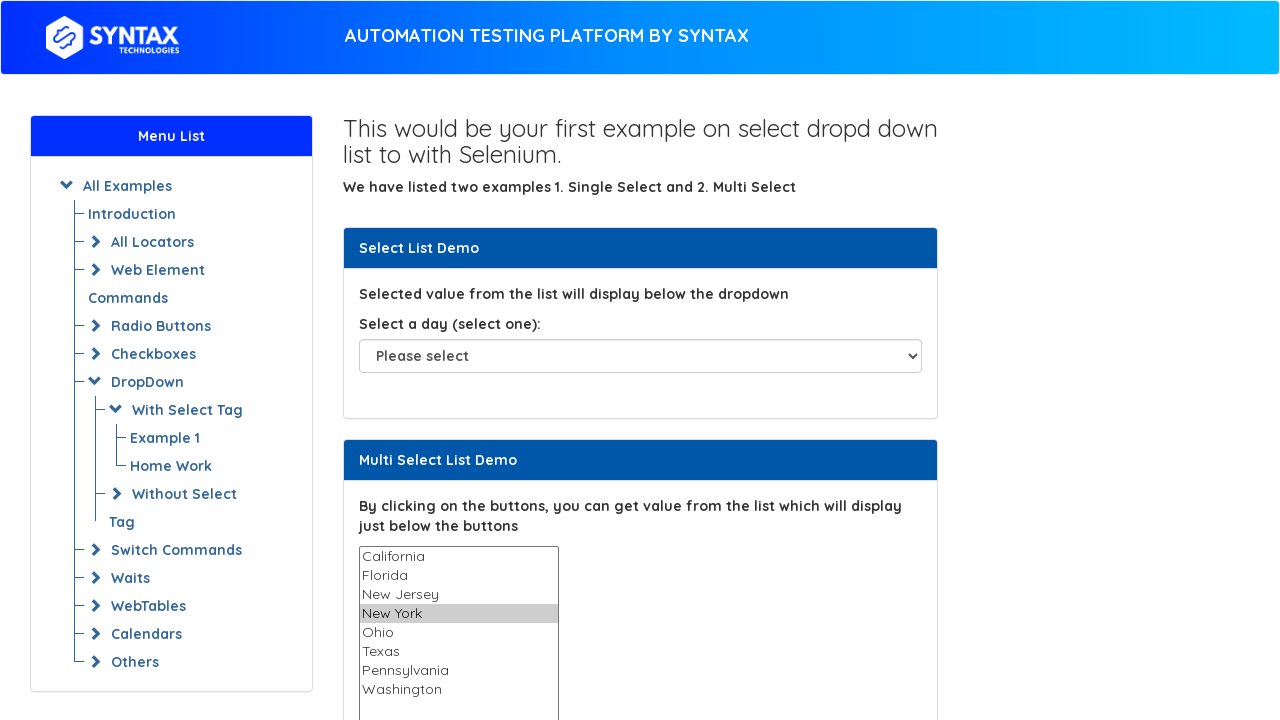

Waited 500ms after selecting 'New York'
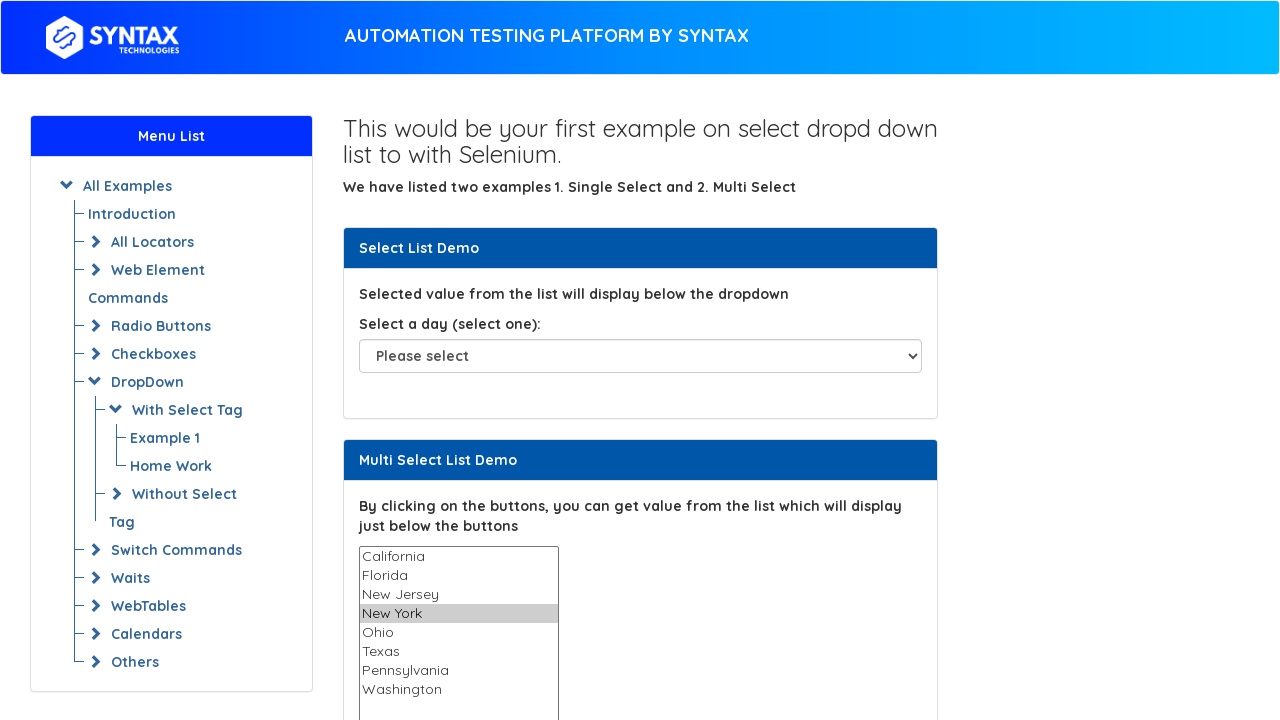

Selected option 'Ohio' from the multi-select dropdown on #multi-select
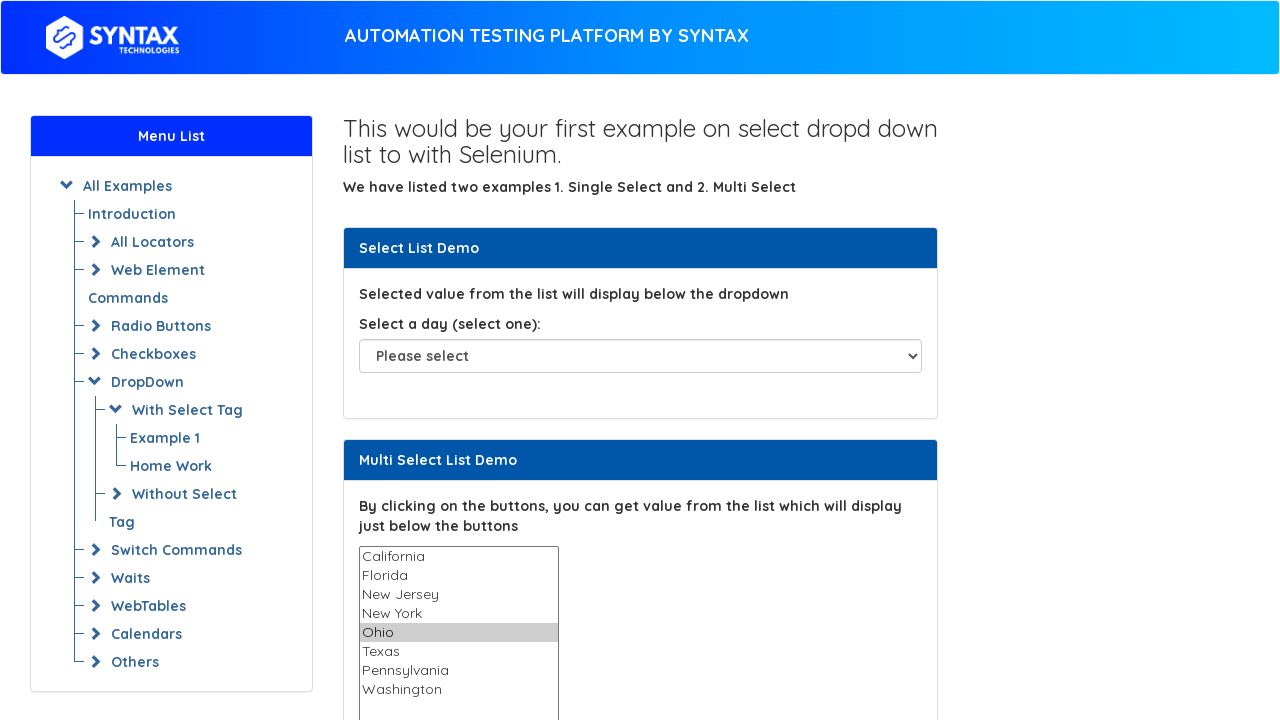

Waited 500ms after selecting 'Ohio'
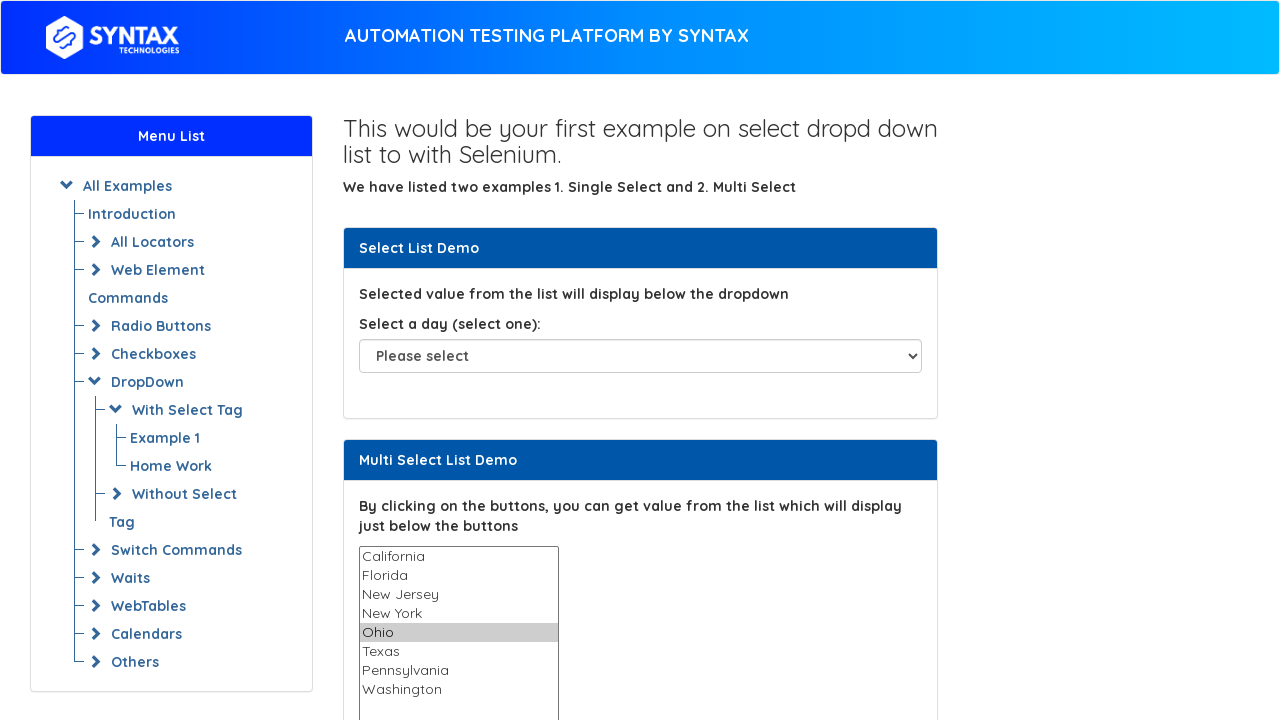

Selected option 'Texas' from the multi-select dropdown on #multi-select
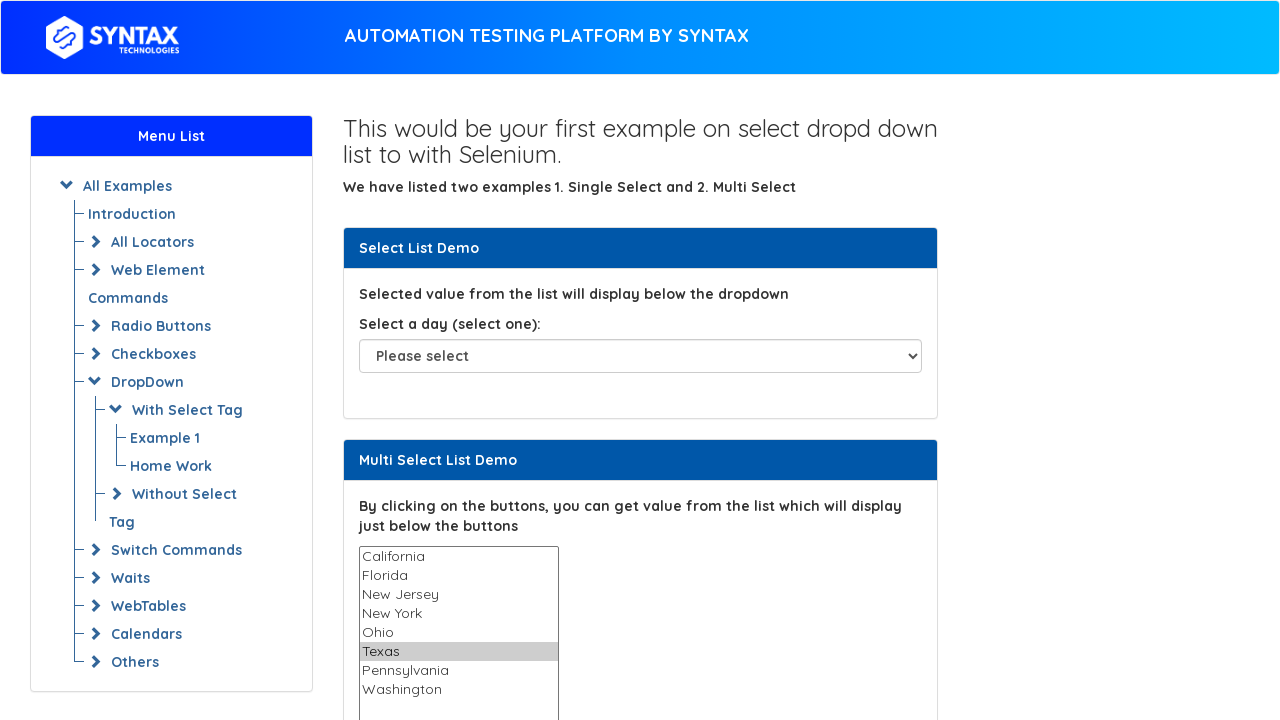

Waited 500ms after selecting 'Texas'
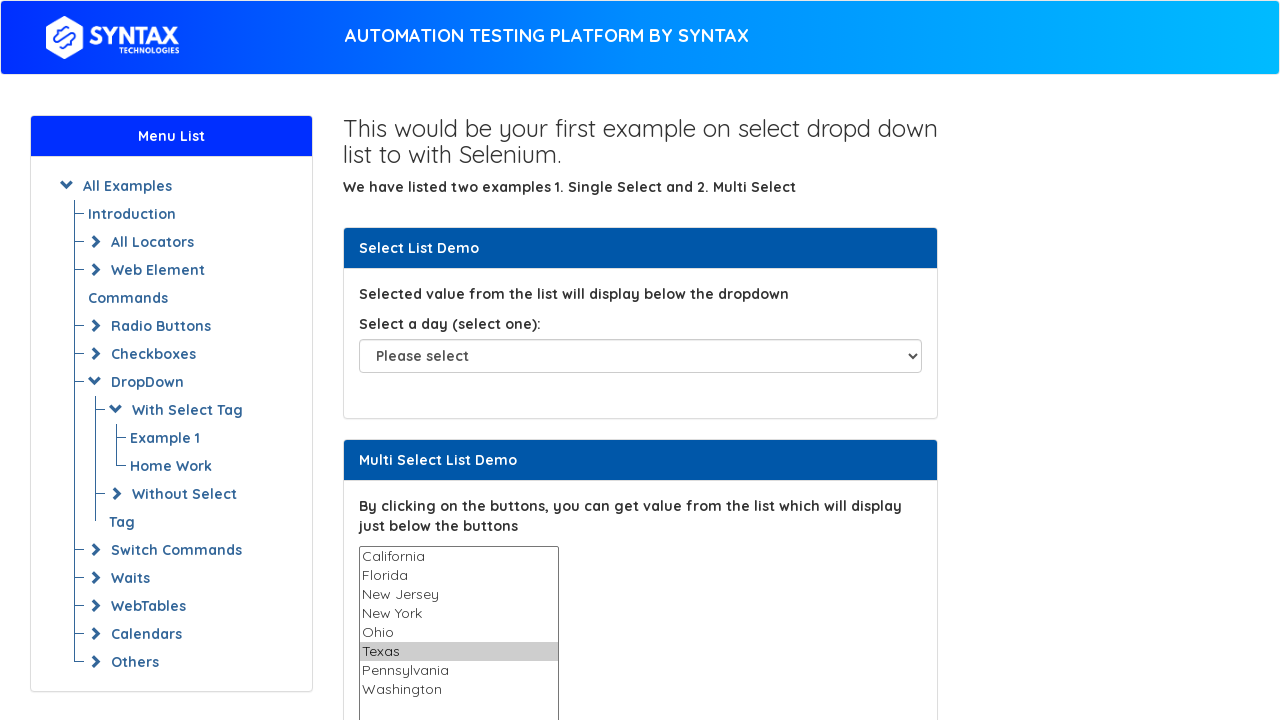

Selected option 'Pennsylvania' from the multi-select dropdown on #multi-select
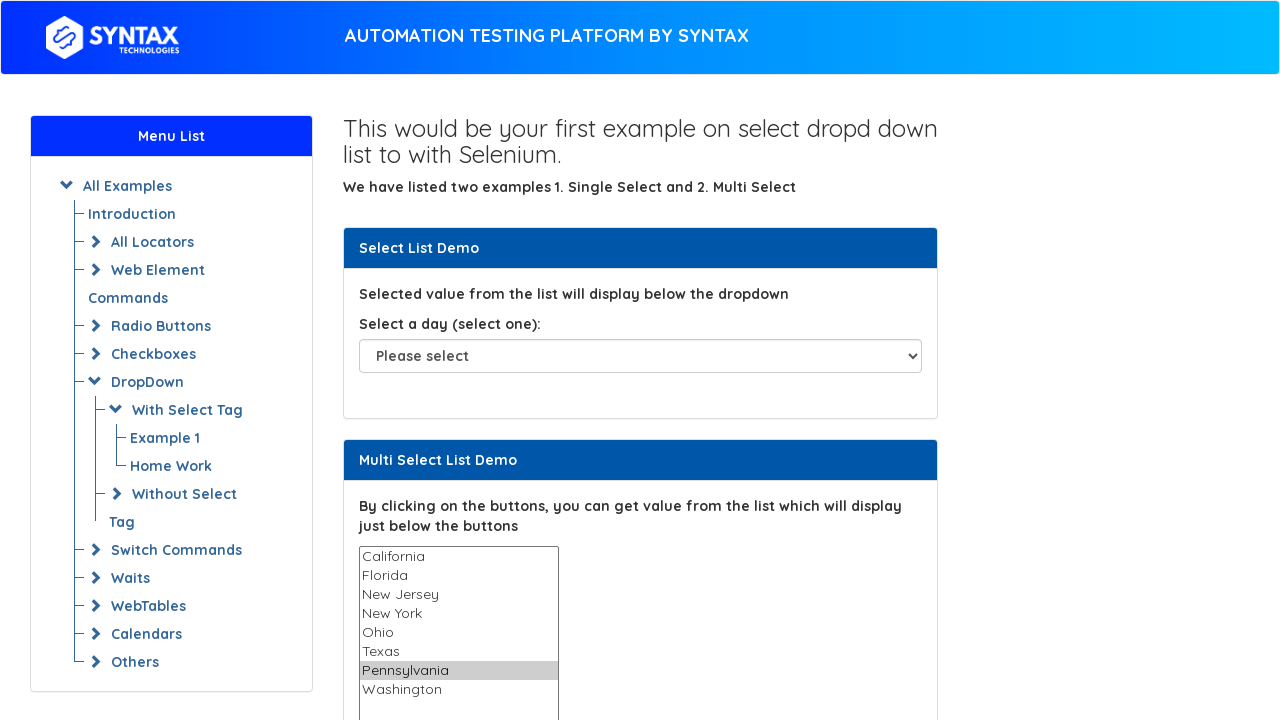

Waited 500ms after selecting 'Pennsylvania'
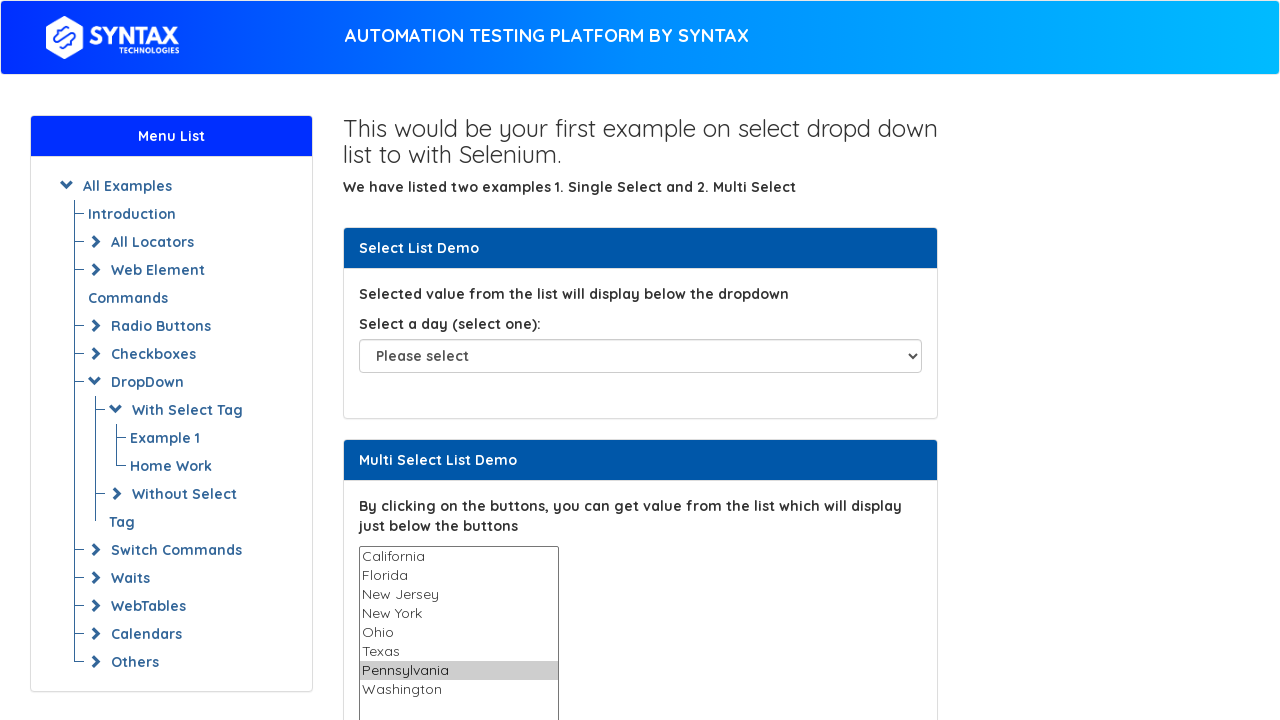

Selected option 'Washington' from the multi-select dropdown on #multi-select
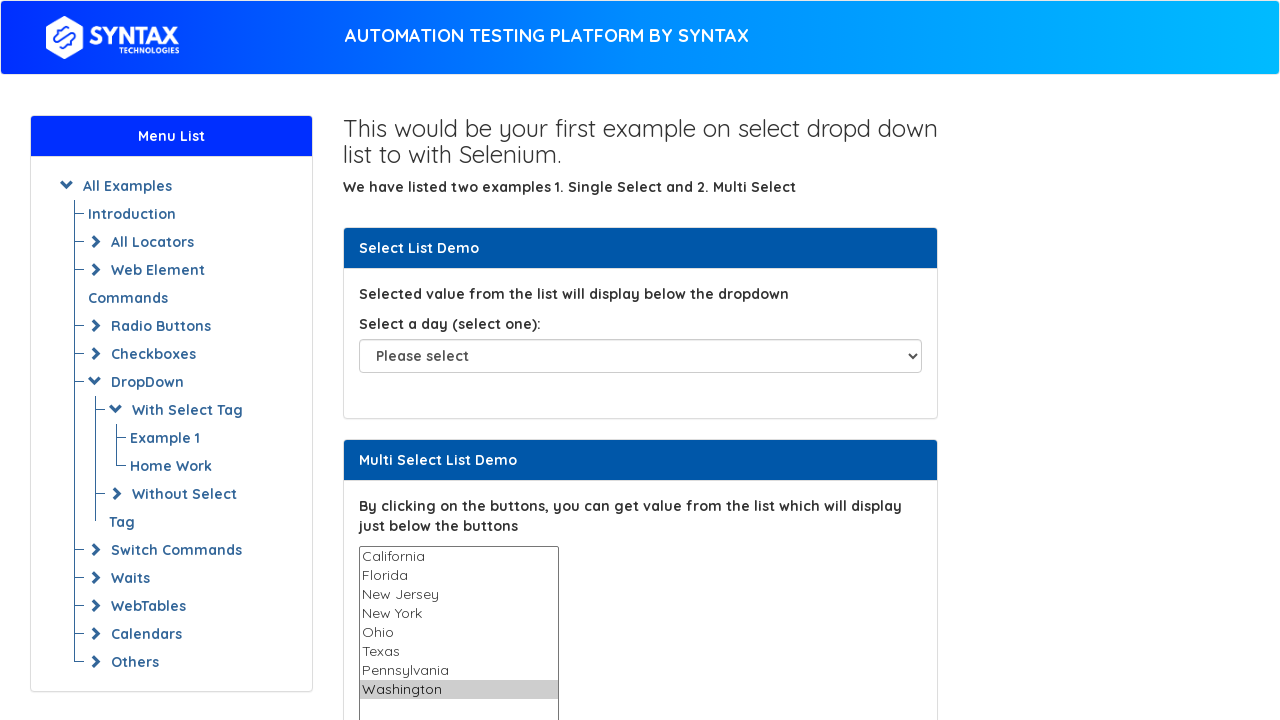

Waited 500ms after selecting 'Washington'
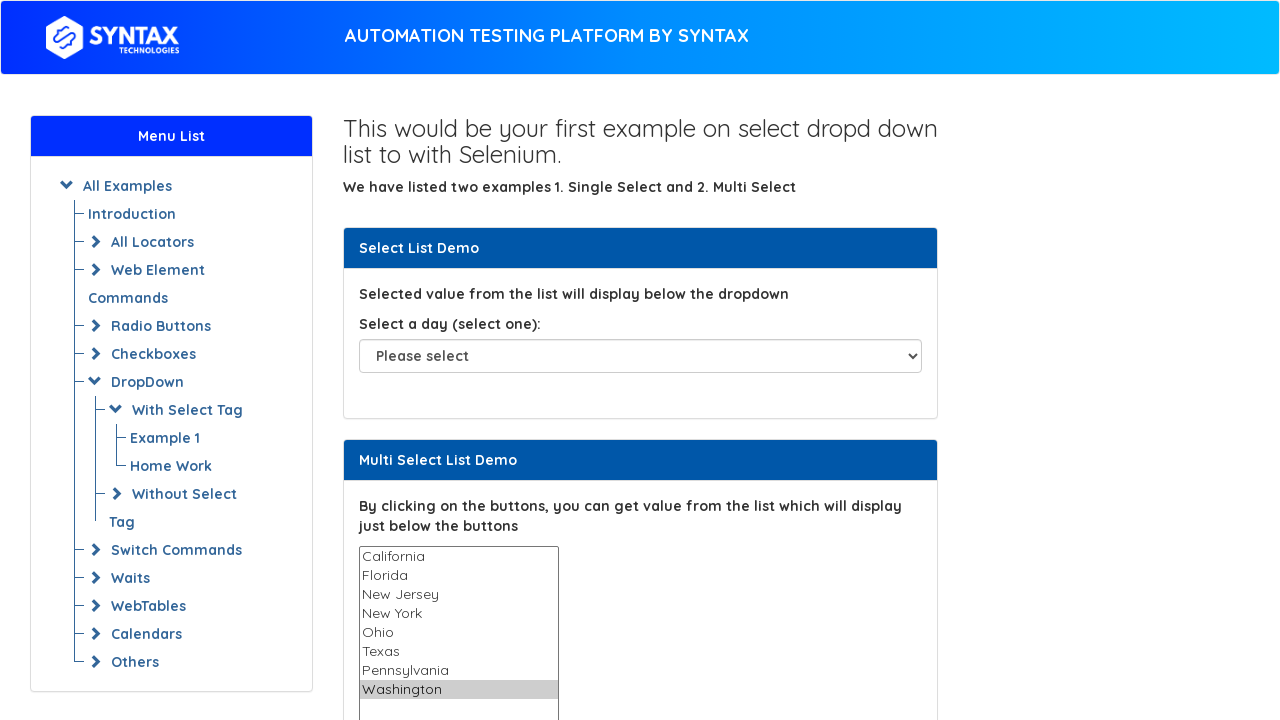

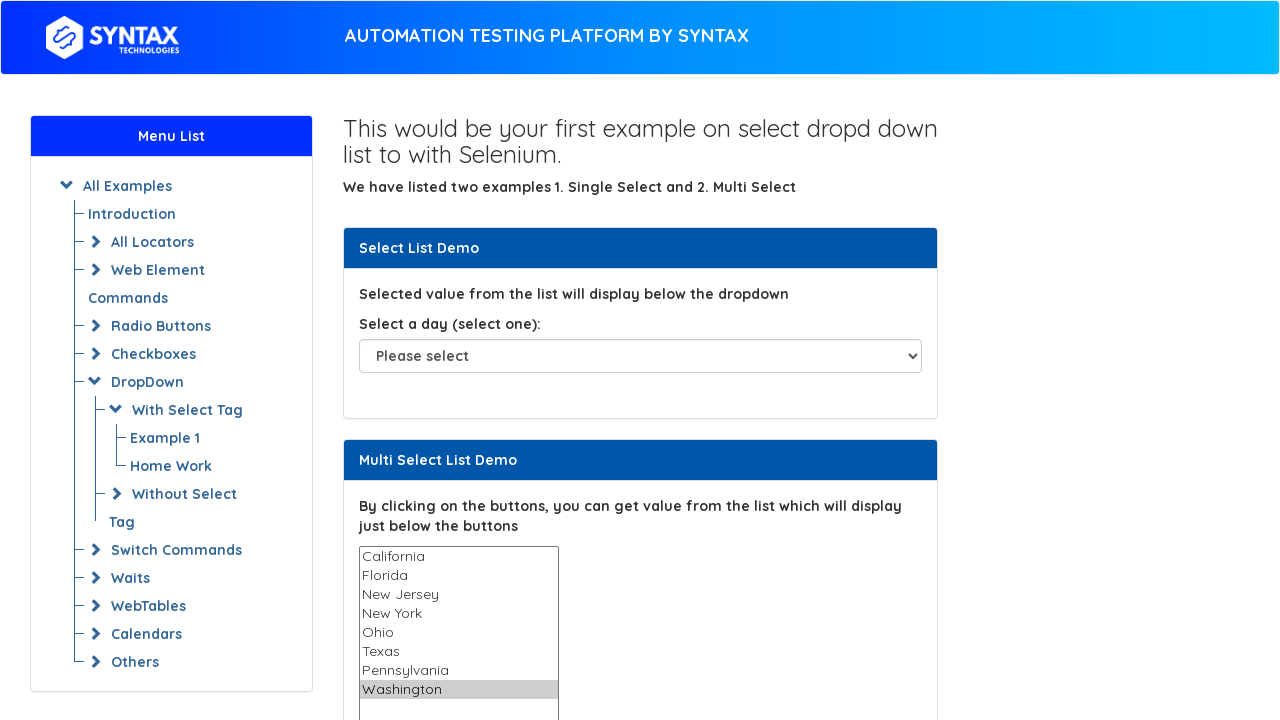